Tests dynamic button behavior by waiting for a button to become enabled after a delay and then clicking it

Starting URL: https://demoqa.com/dynamic-properties

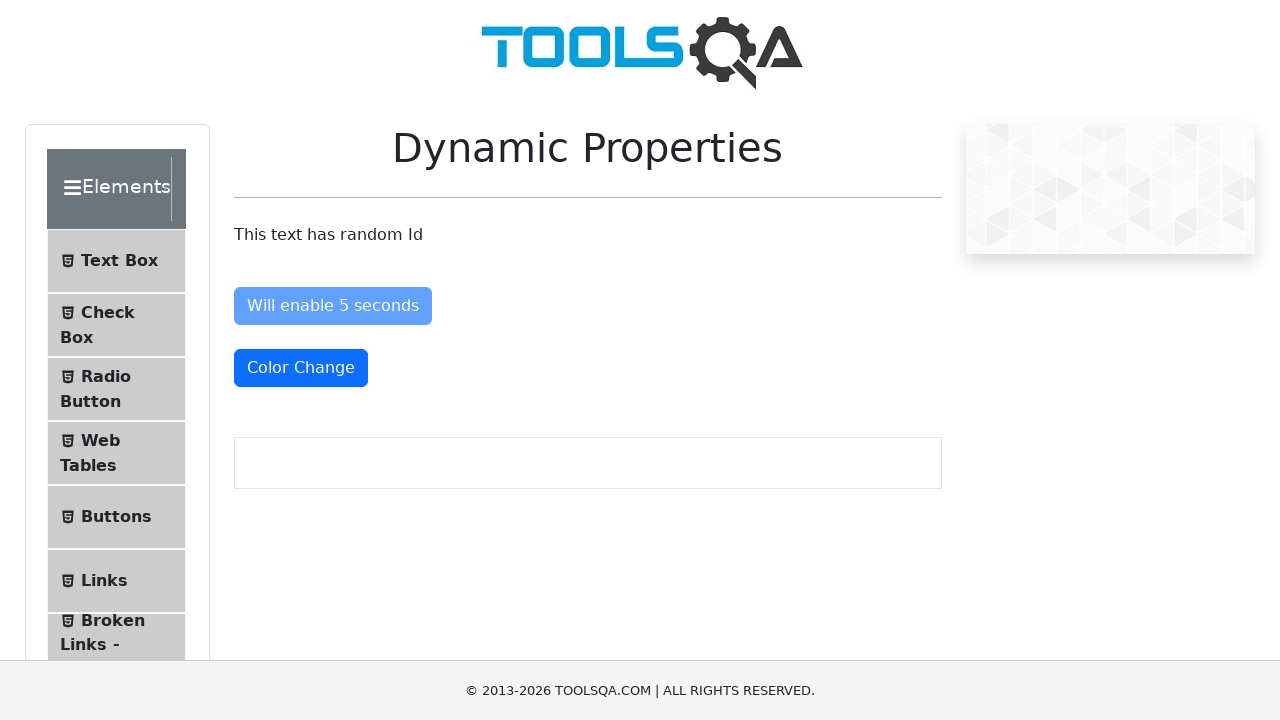

Waited for button to become enabled after 5 seconds
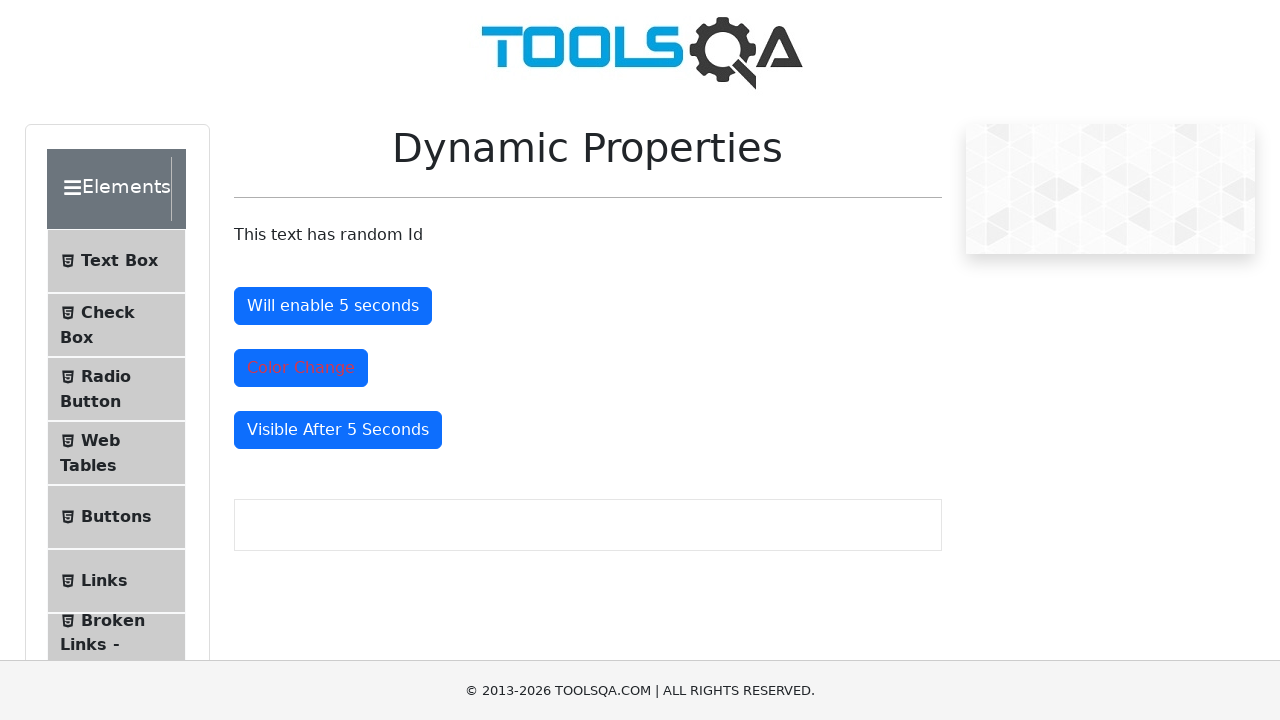

Clicked the enabled button at (333, 306) on #enableAfter
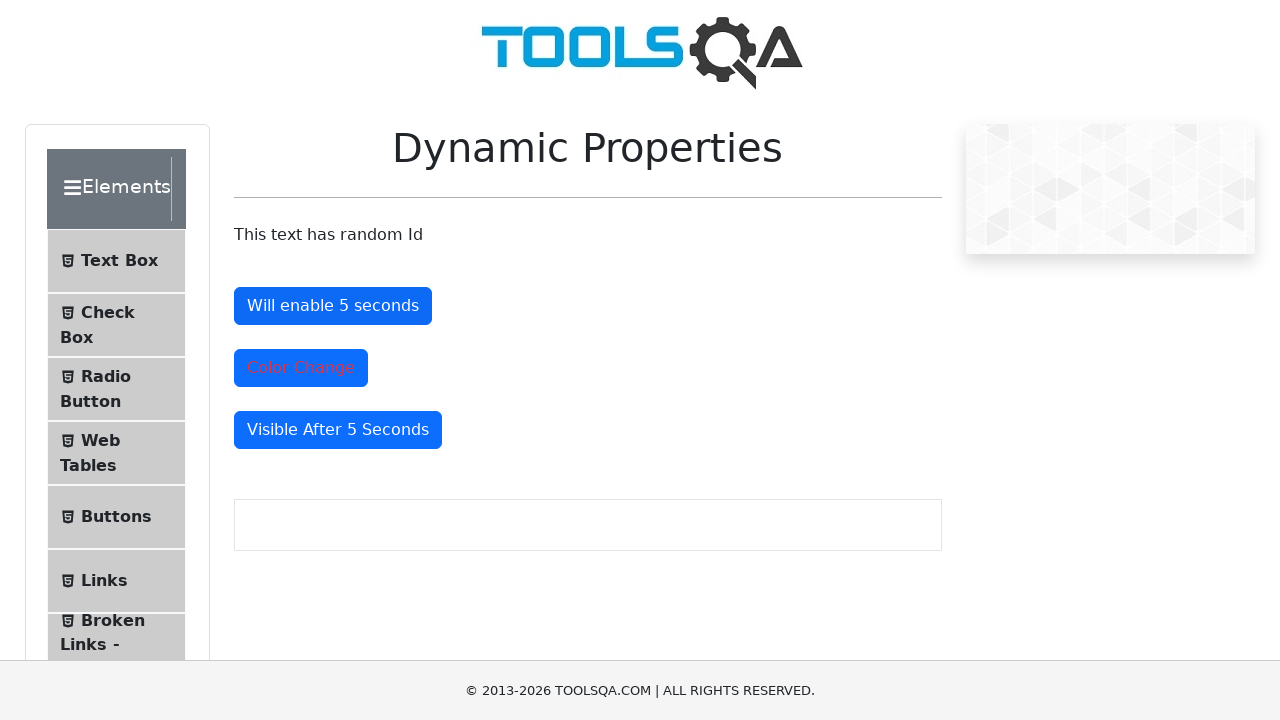

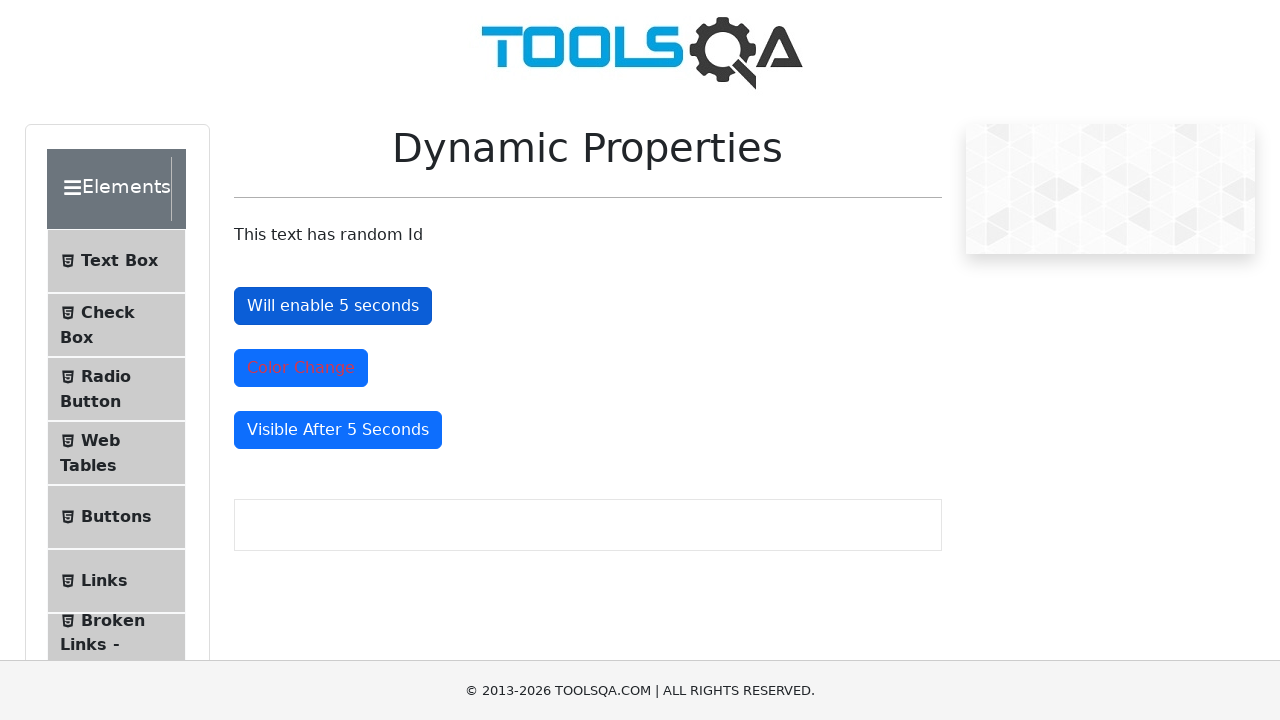